Tests interaction with a button that becomes visible after a delay on the dynamic properties page

Starting URL: https://demoqa.com/dynamic-properties

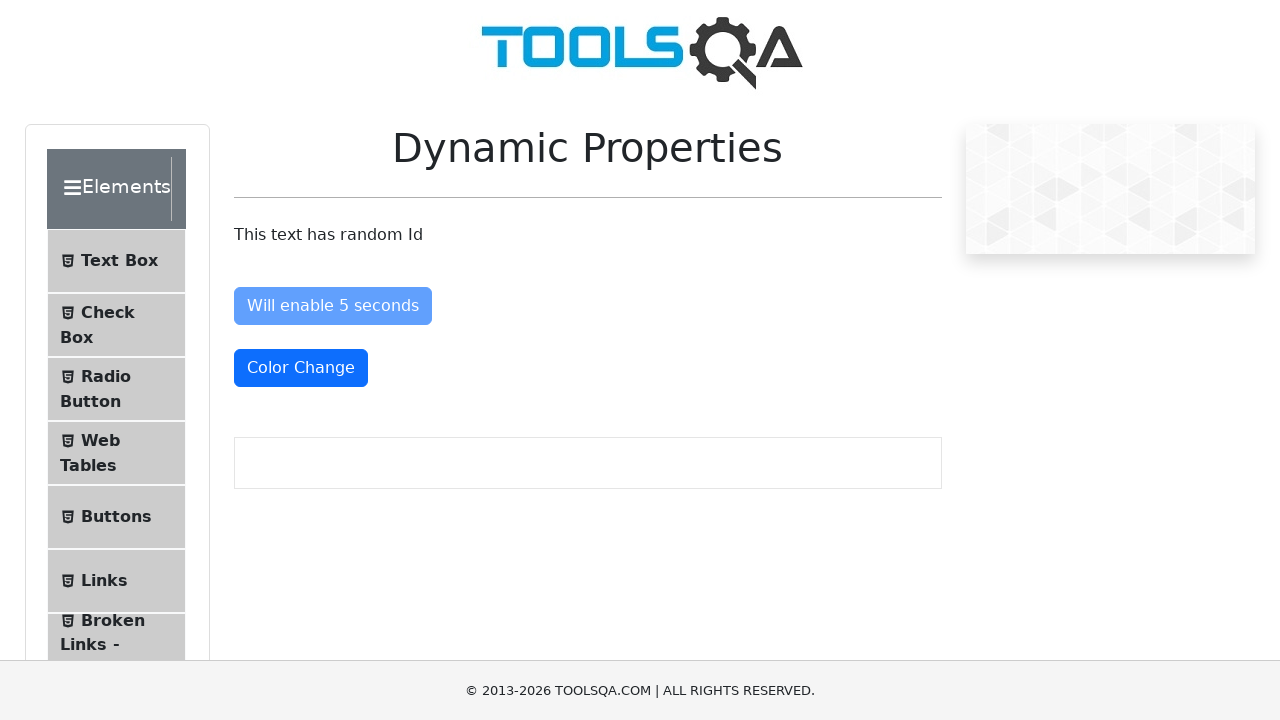

Waited for button to become visible after delay on dynamic properties page
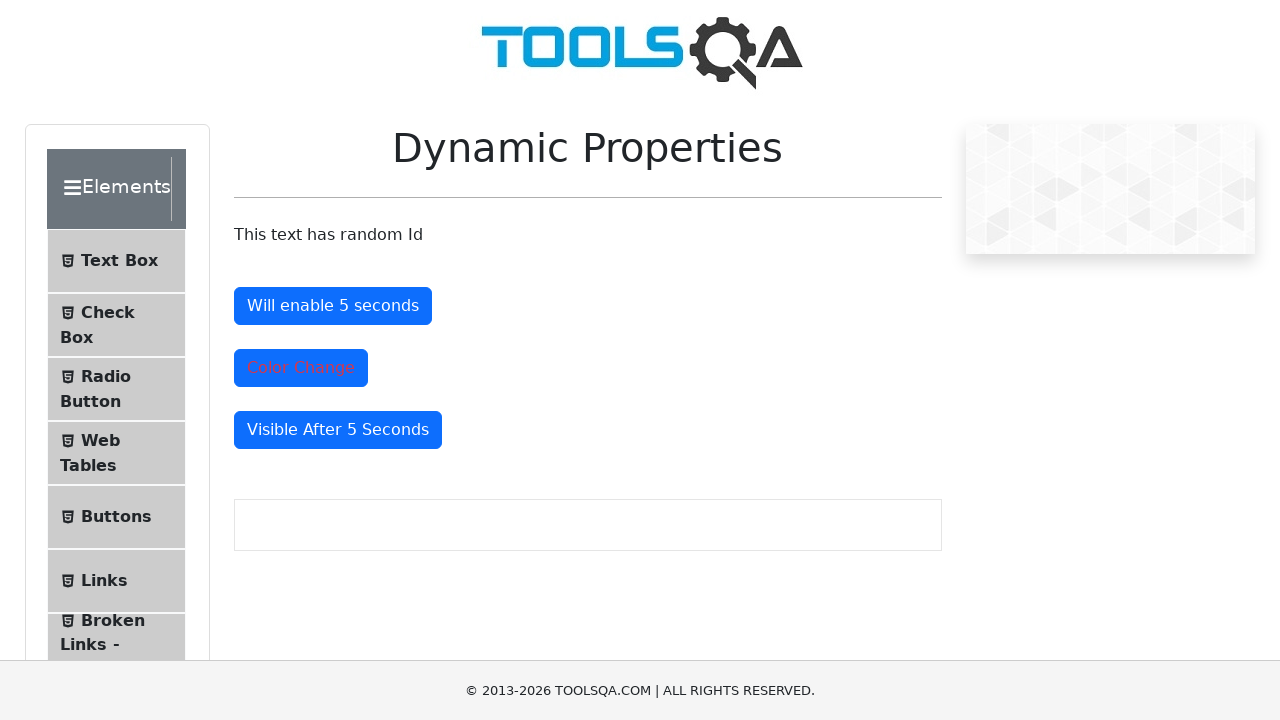

Clicked the now-visible button at (338, 430) on #visibleAfter
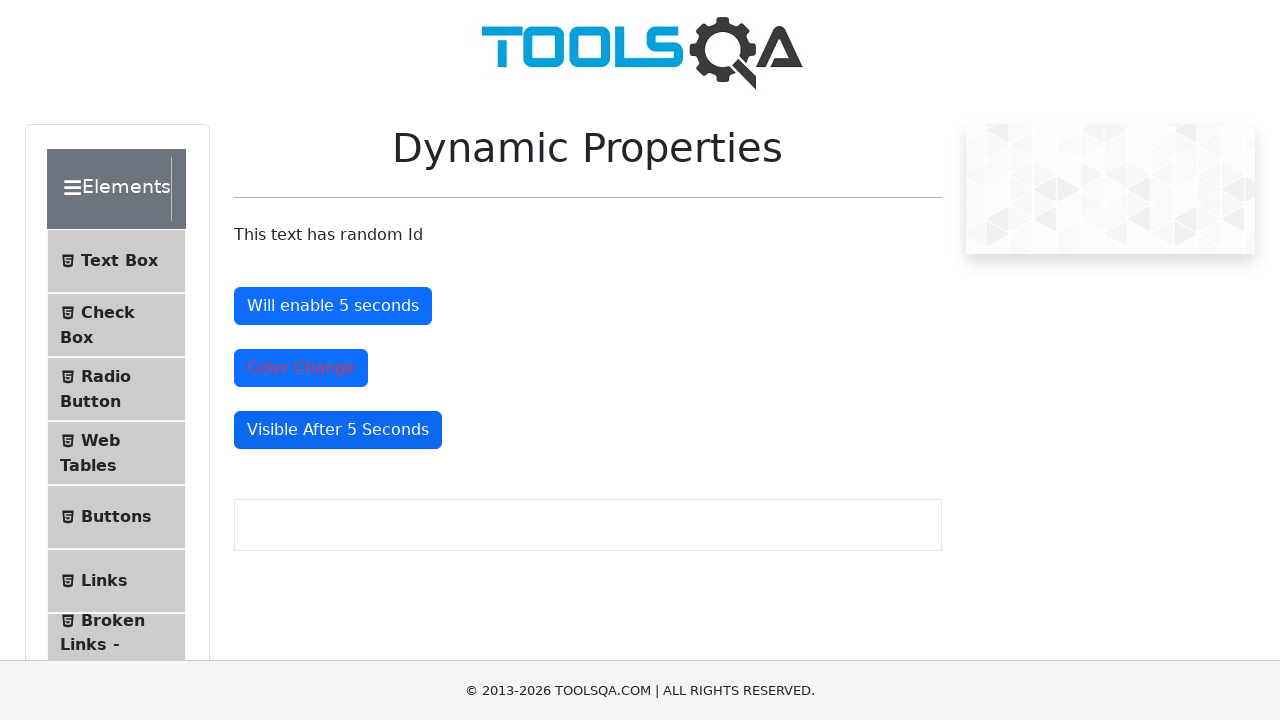

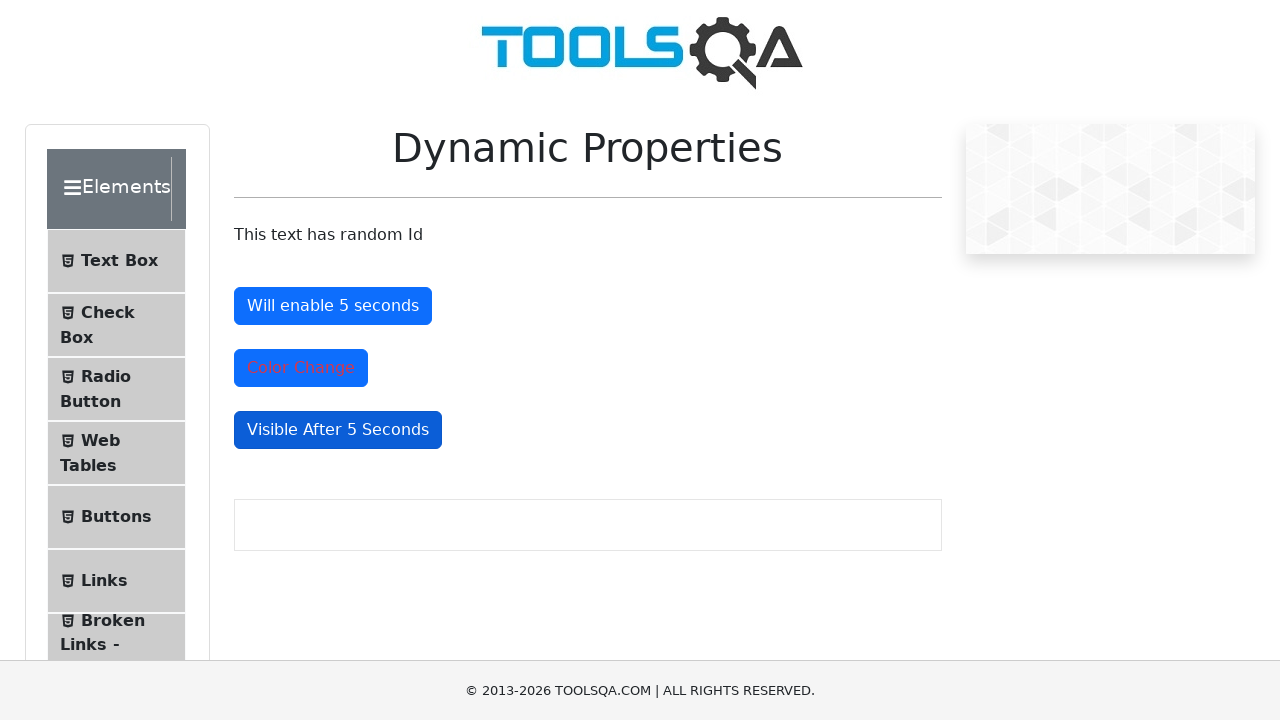